Tests JavaScript confirm alert by clicking a button to trigger a confirm dialog, dismissing (canceling) it, and verifying the cancel result message is displayed.

Starting URL: https://automationfc.github.io/basic-form/index.html

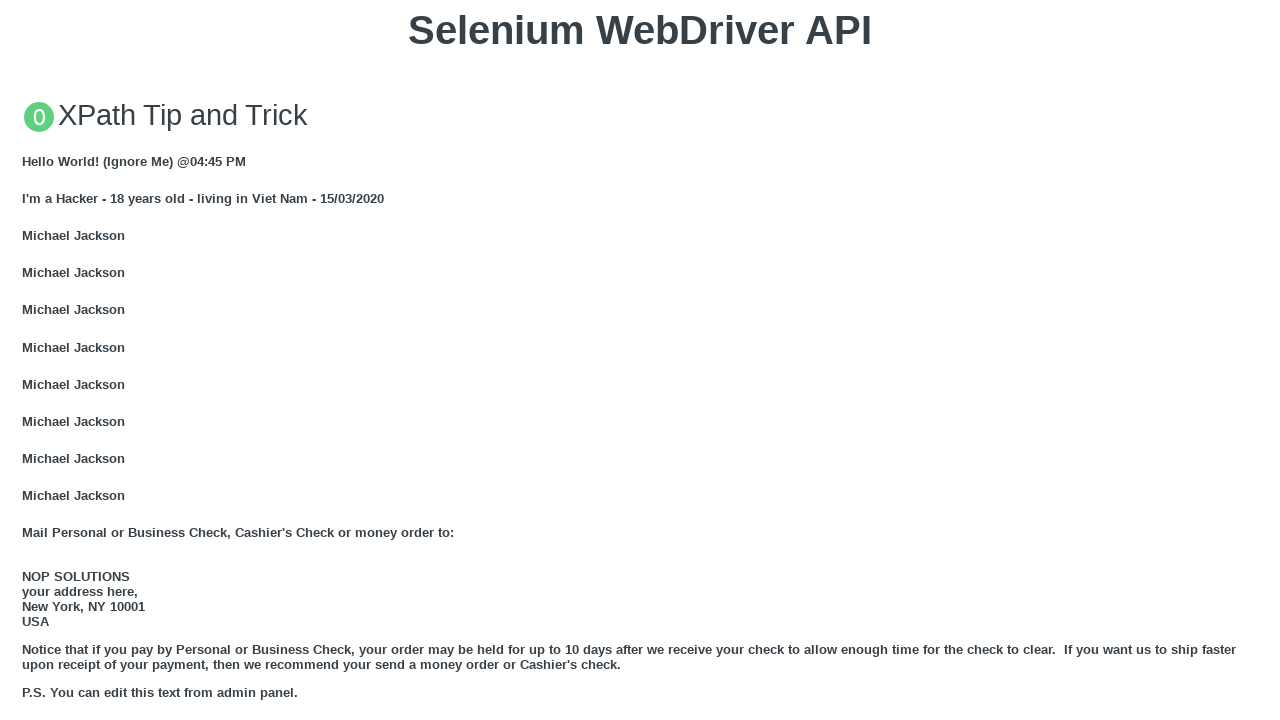

Set up dialog handler to dismiss confirm alert
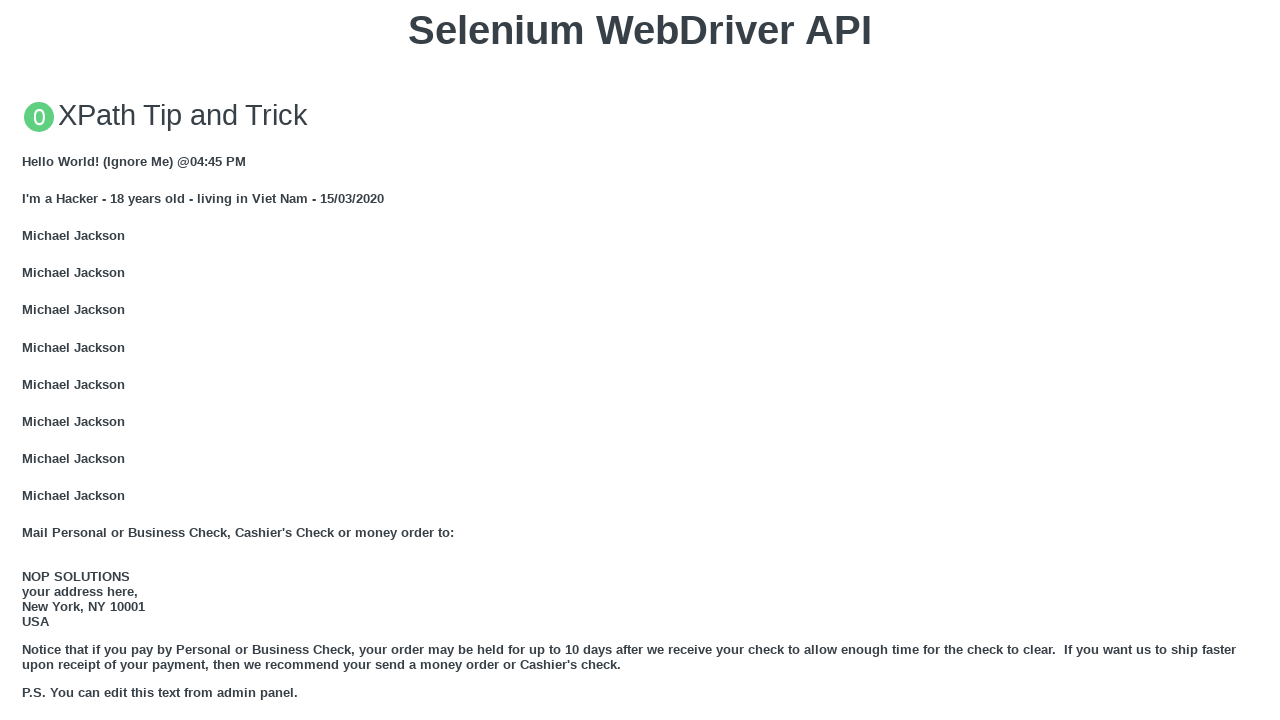

Clicked button to trigger JS Confirm dialog at (640, 360) on xpath=//button[text()='Click for JS Confirm']
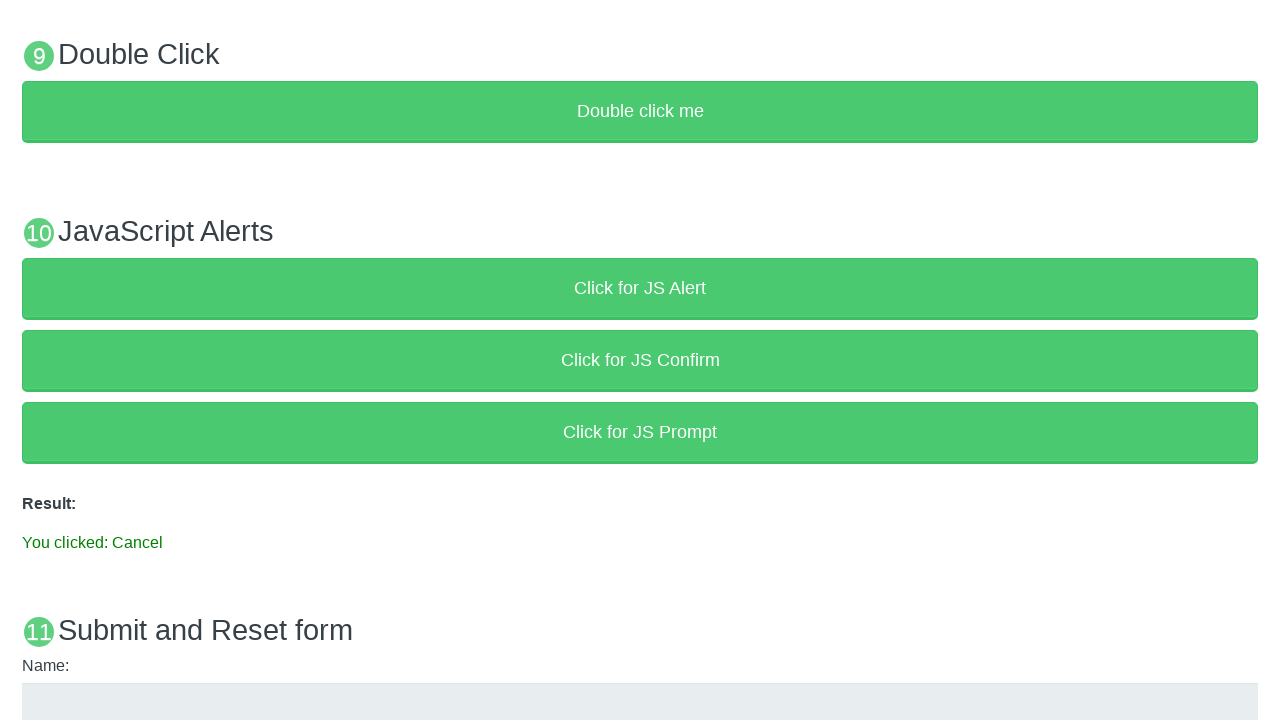

Result element loaded after dismissing confirm dialog
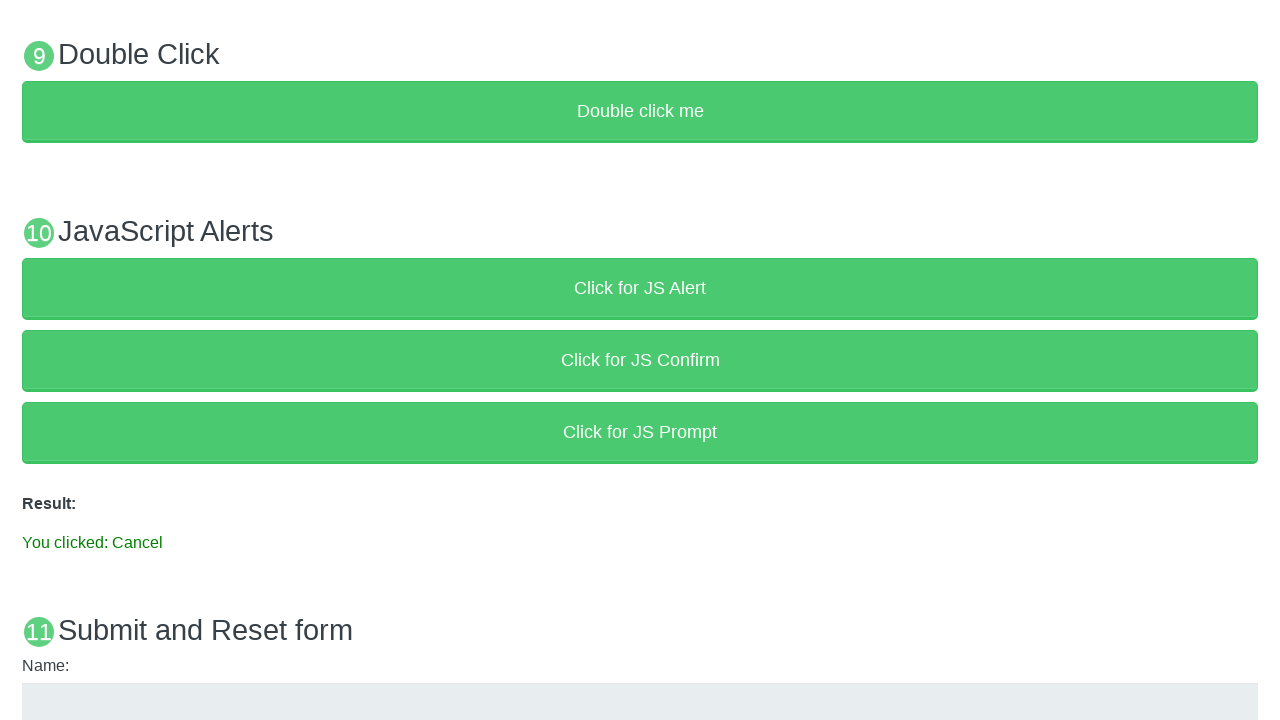

Retrieved result text: 'You clicked: Cancel'
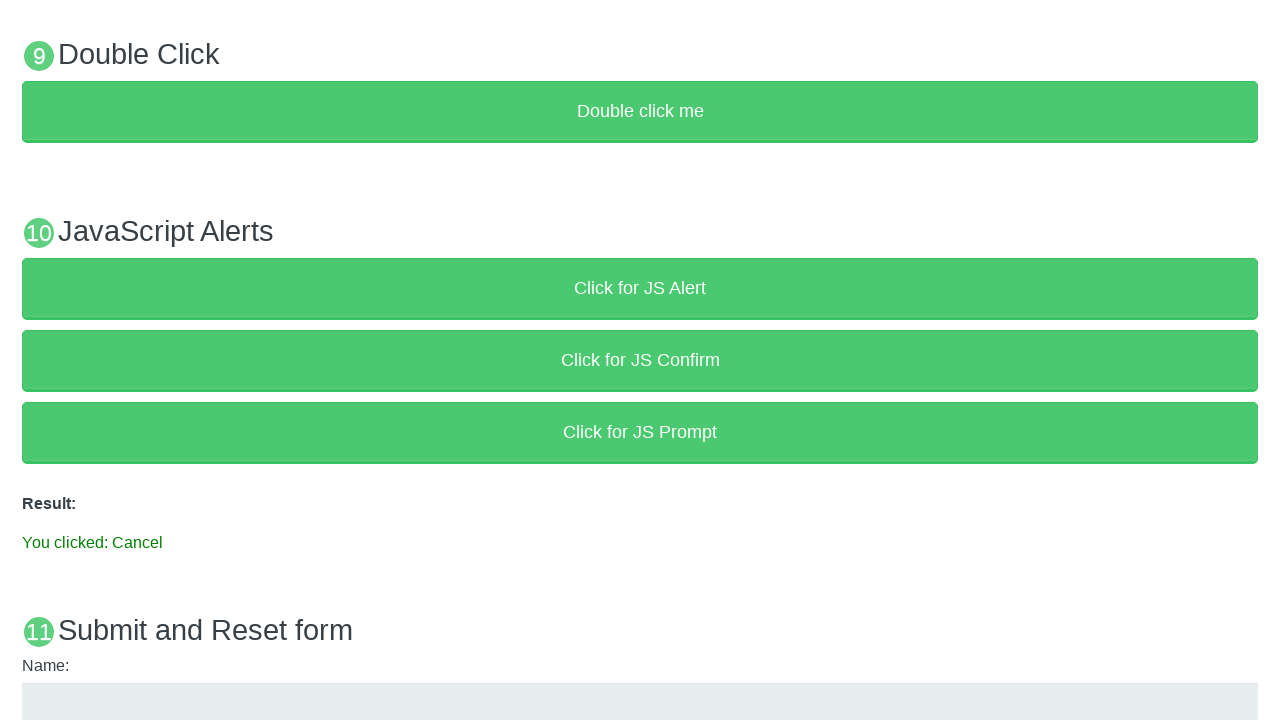

Verified result text matches expected cancel message
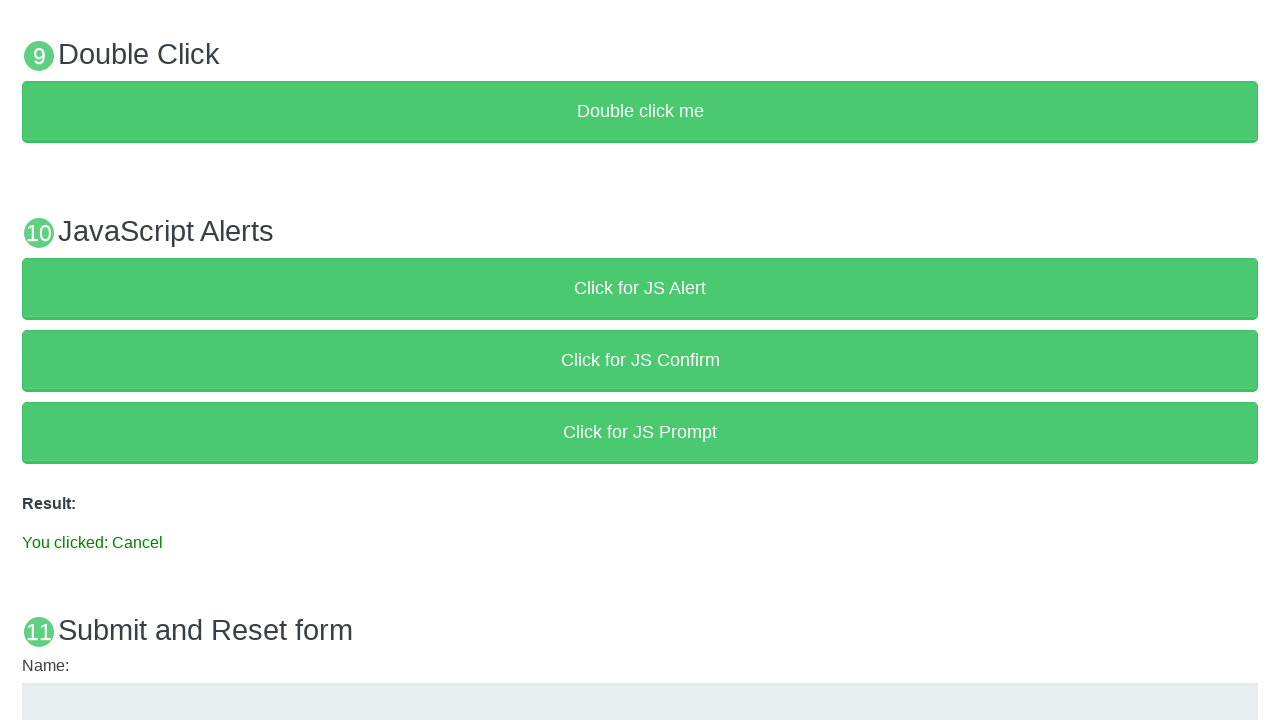

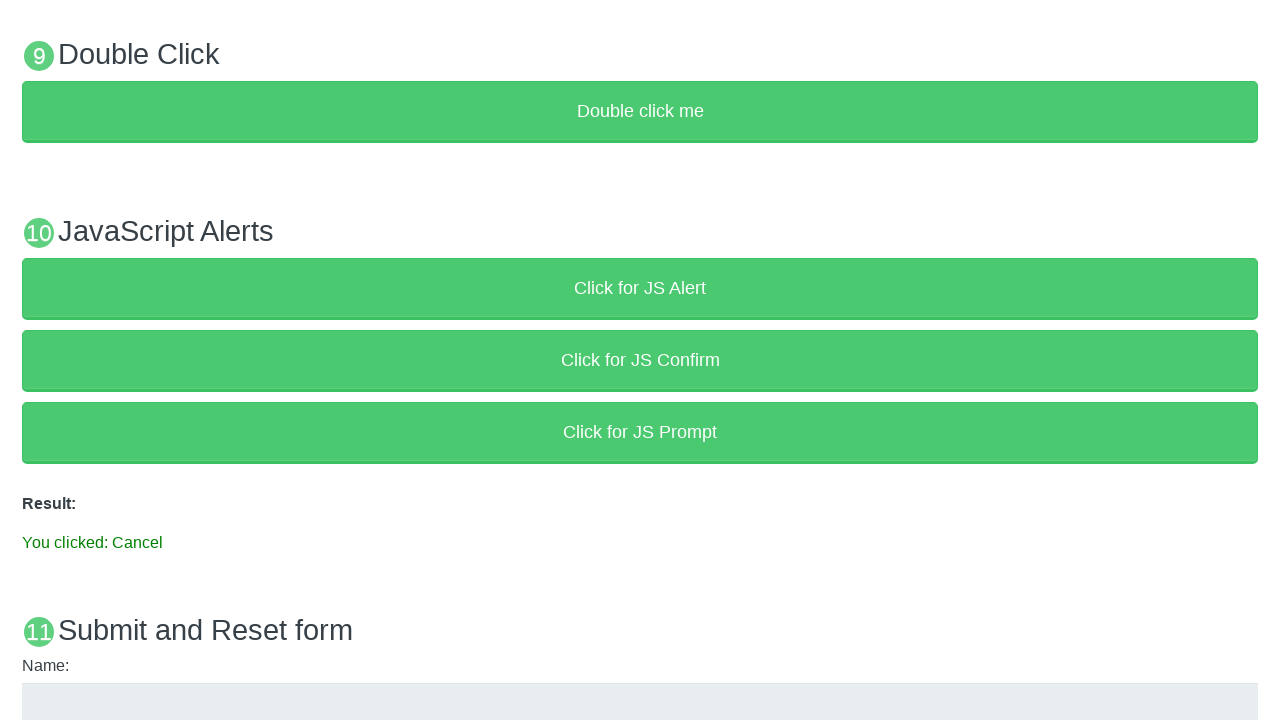